Navigates to the BookCart e-commerce website homepage and verifies the page loads successfully.

Starting URL: https://bookcart.azurewebsites.net

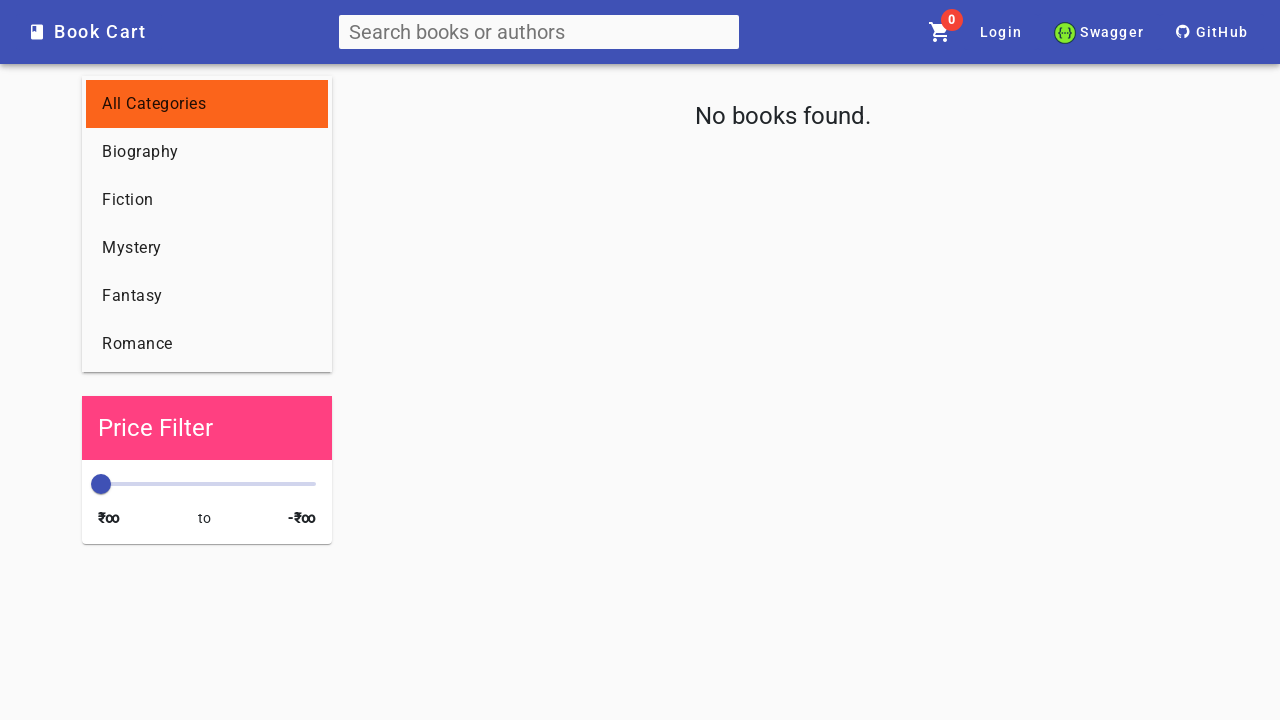

Navigated to BookCart homepage at https://bookcart.azurewebsites.net
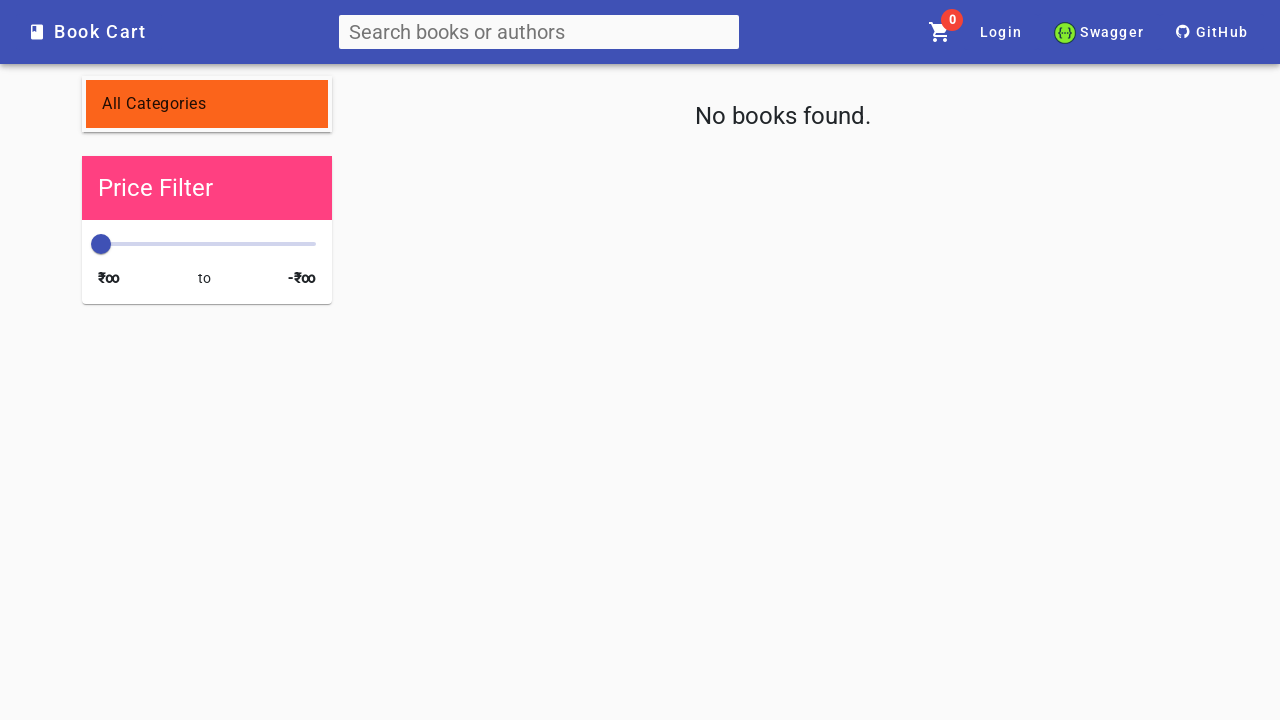

Page DOM content fully loaded
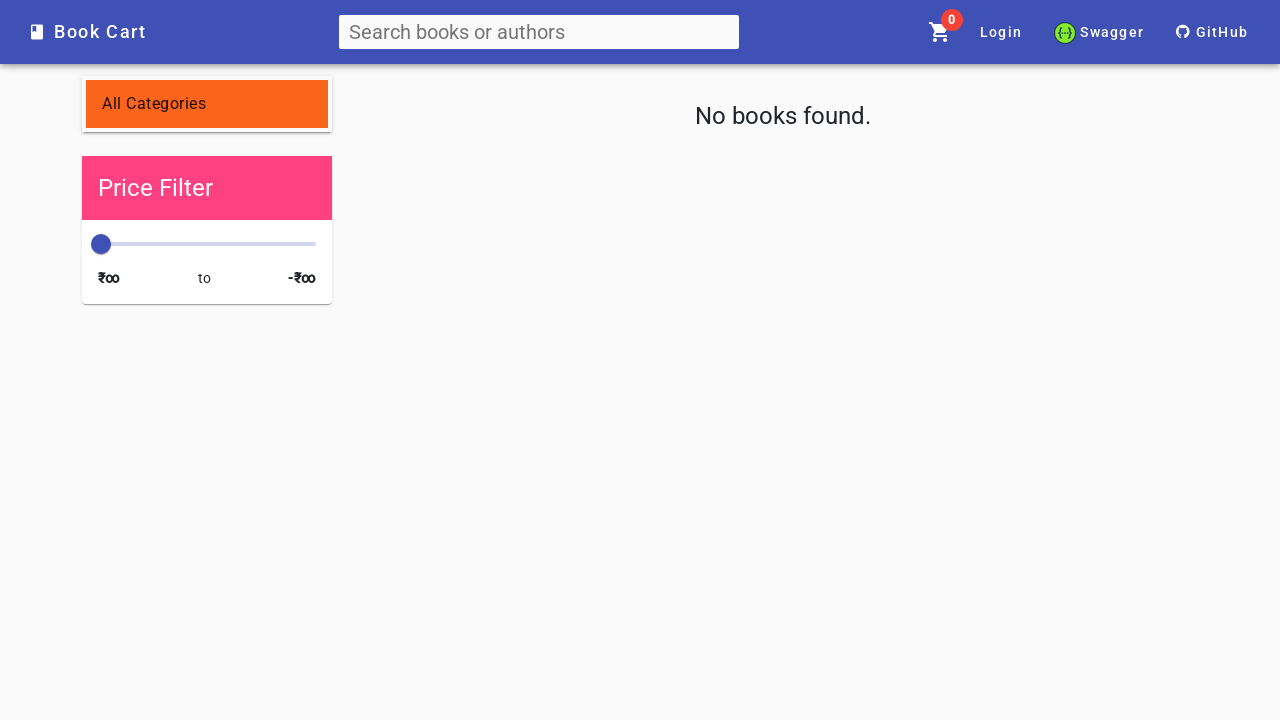

Verified app-root element is present on the BookCart homepage
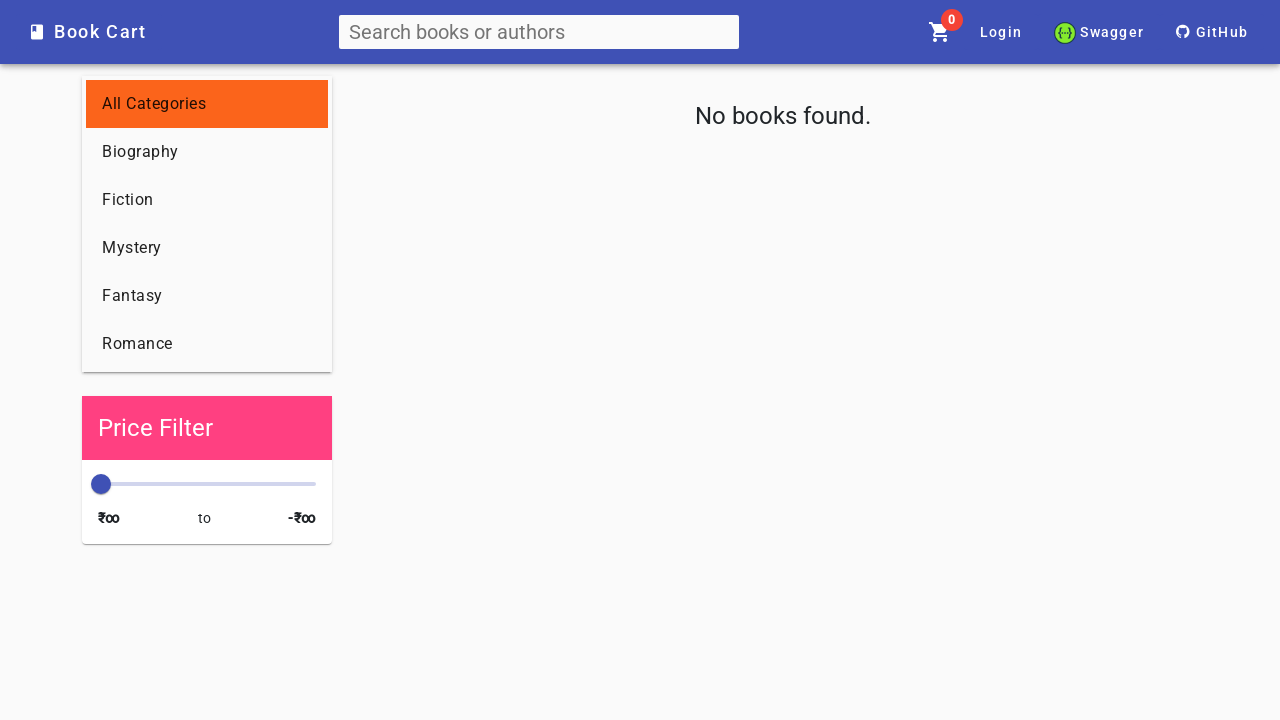

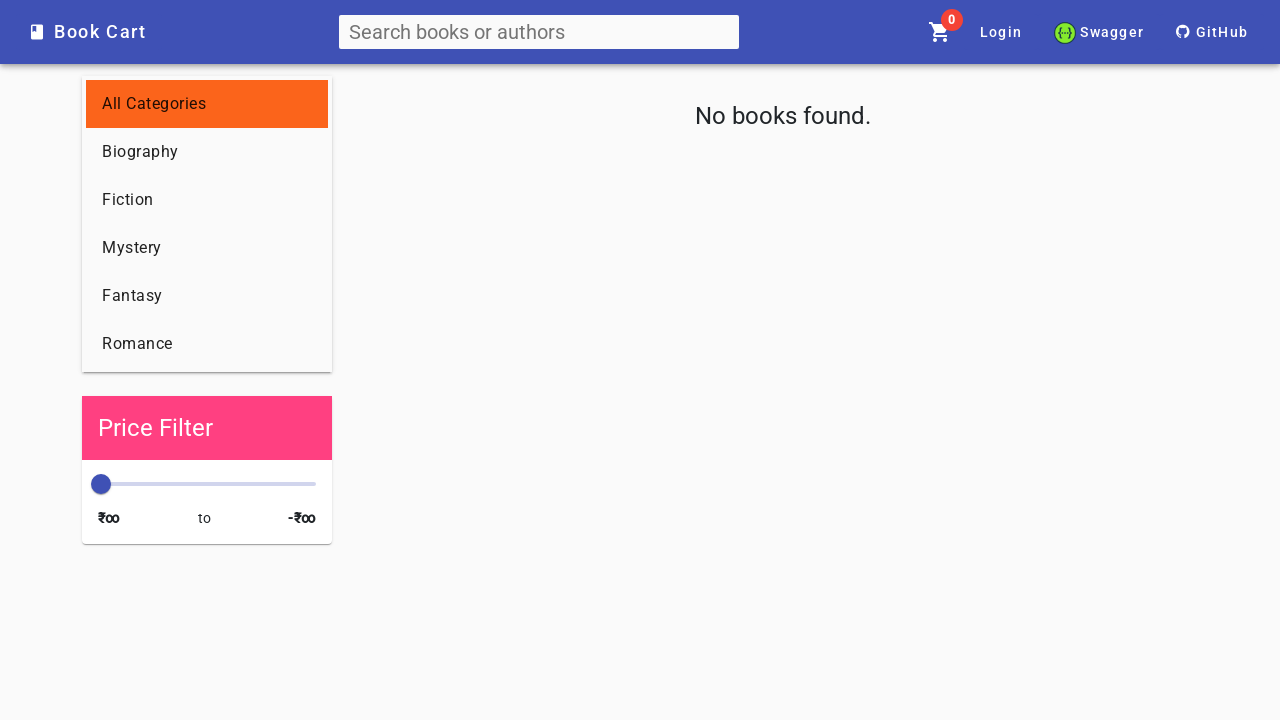